Tests the Automation Exercise website by verifying the number of links on the homepage, clicking on the Products link, and verifying that a special sale image is displayed.

Starting URL: https://www.automationexercise.com/

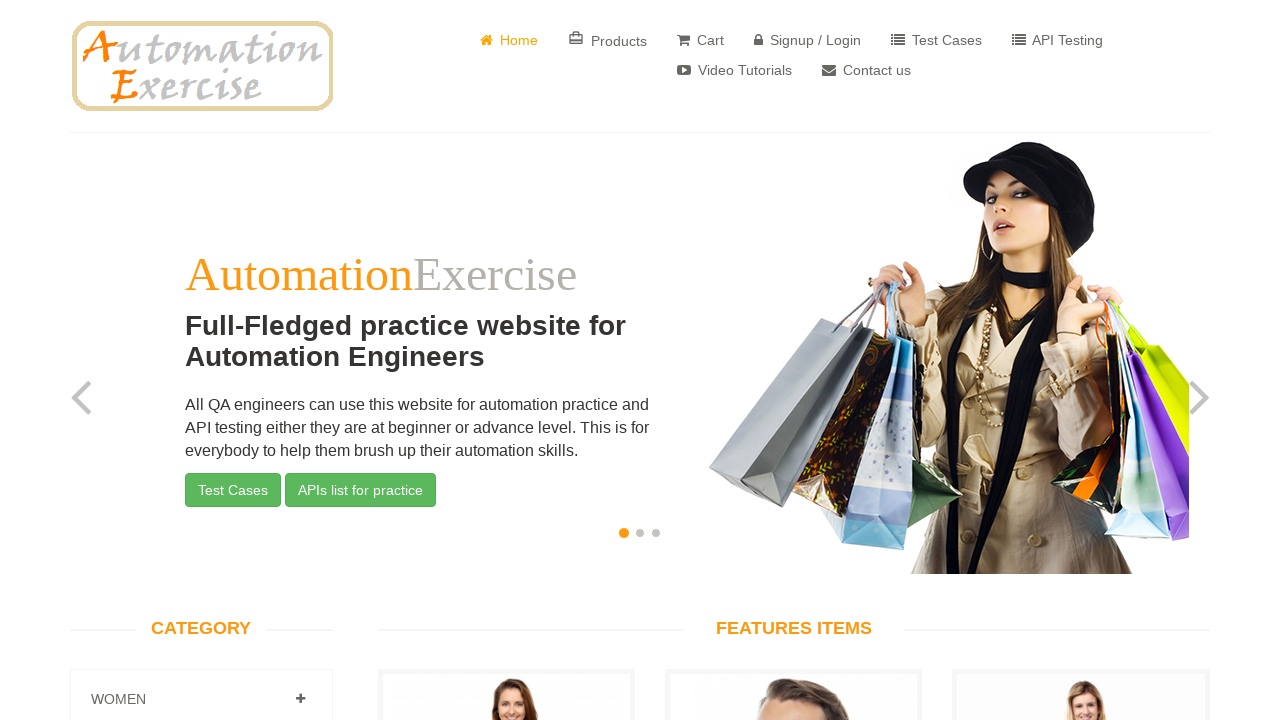

Waited for links to load on homepage
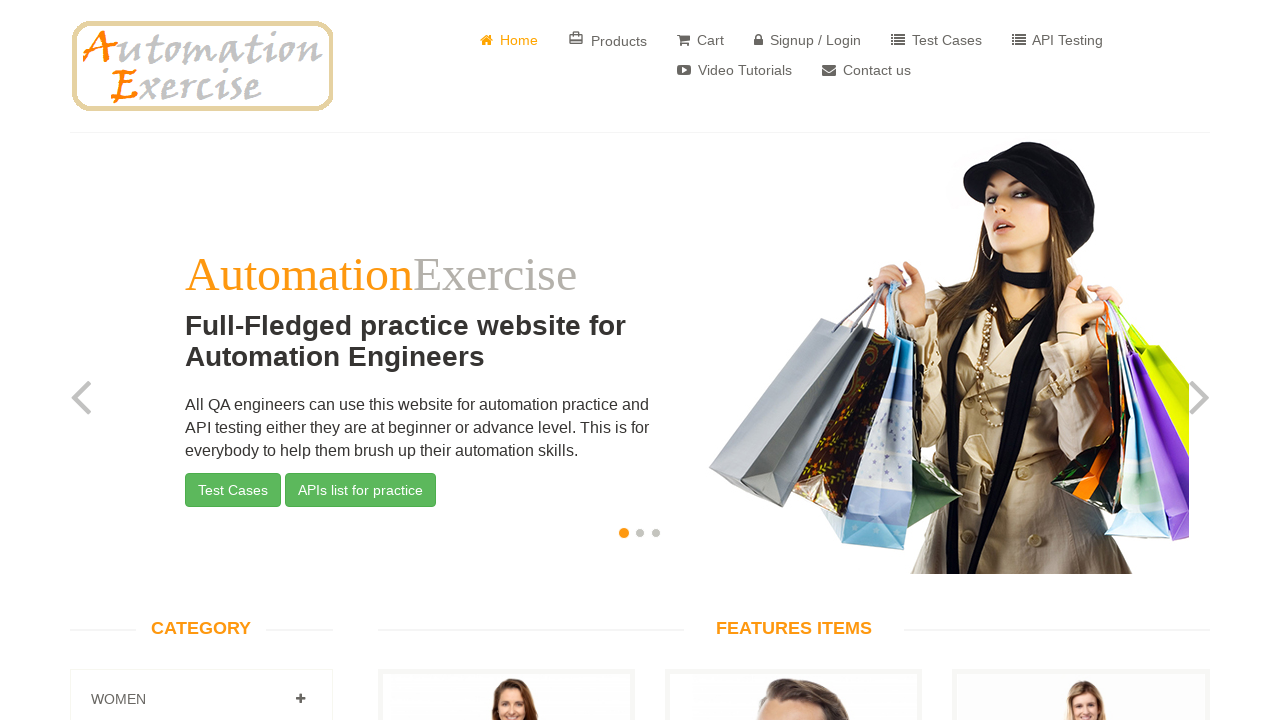

Retrieved all links on the homepage
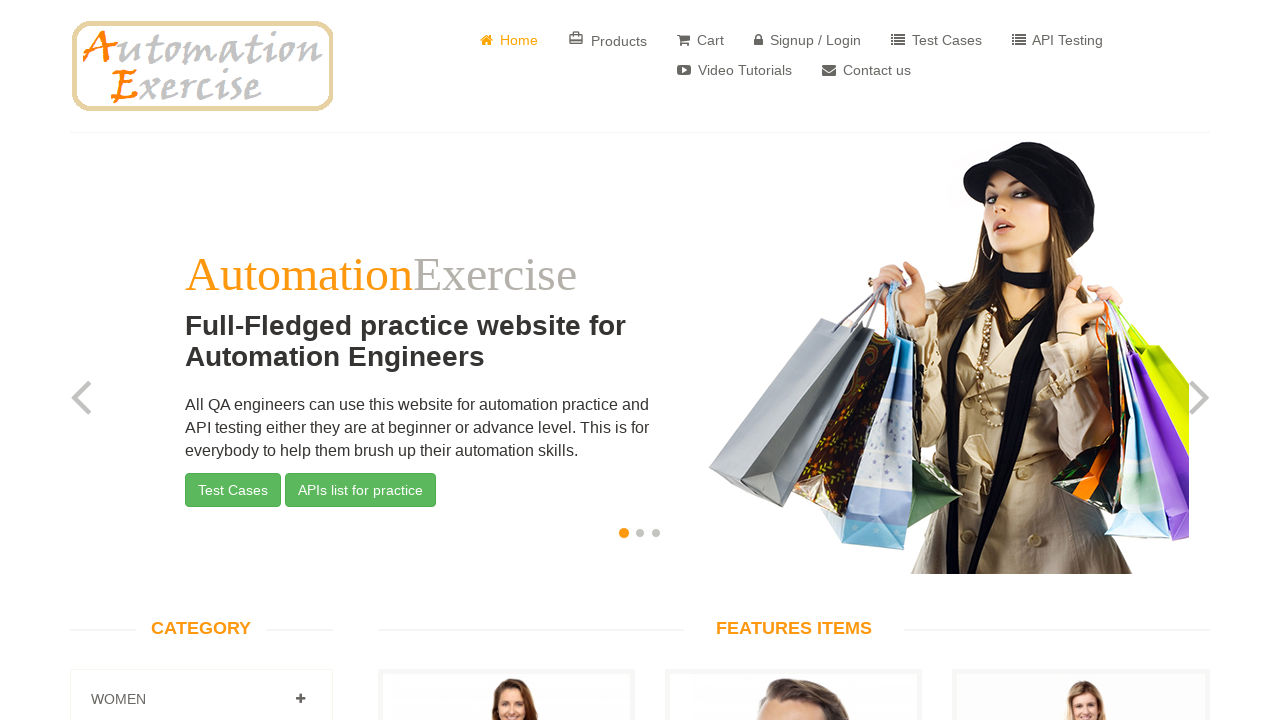

Clicked on Products link at (608, 40) on xpath=//*[text()=' Products']
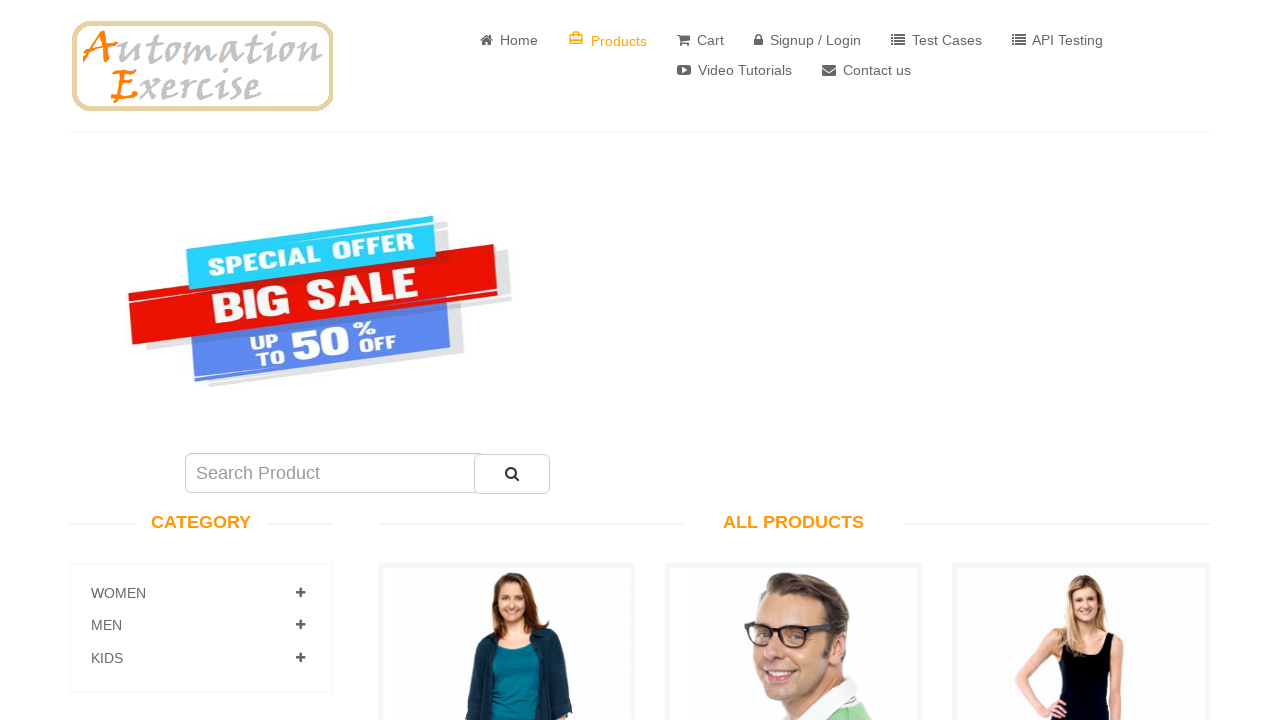

Waited for special sale image to load
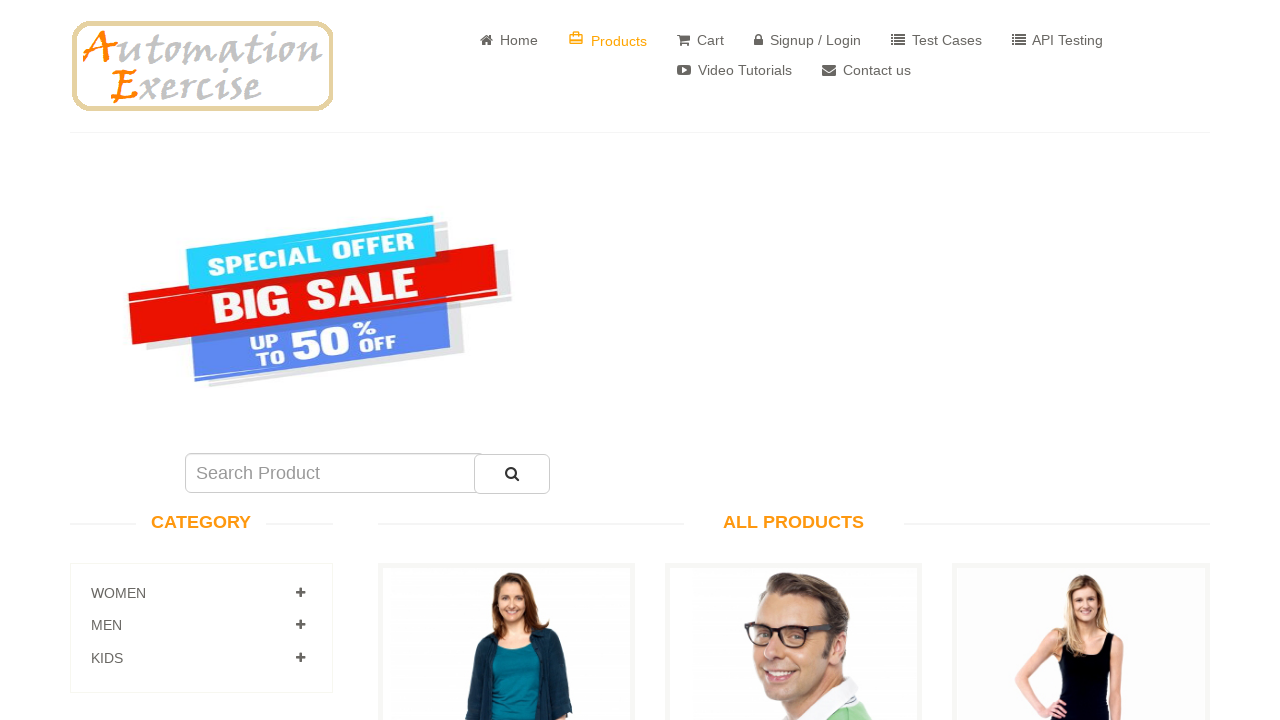

Located special sale image element
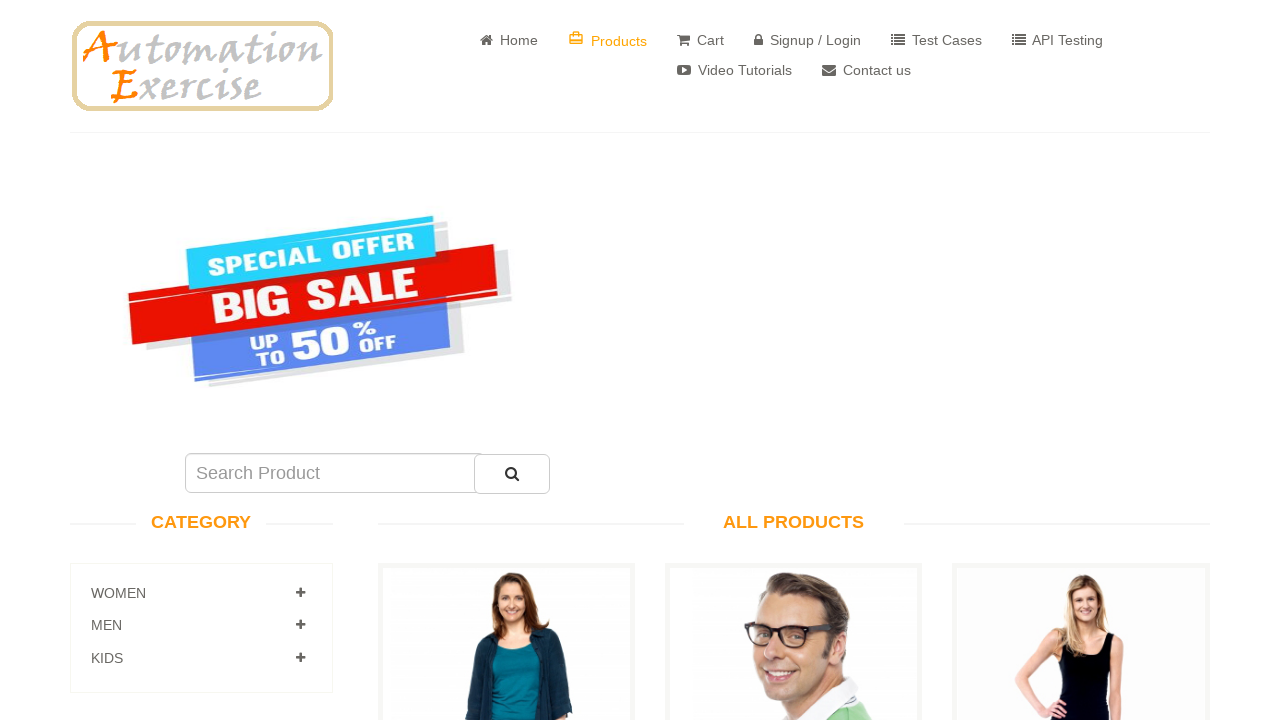

Verified special sale image is visible
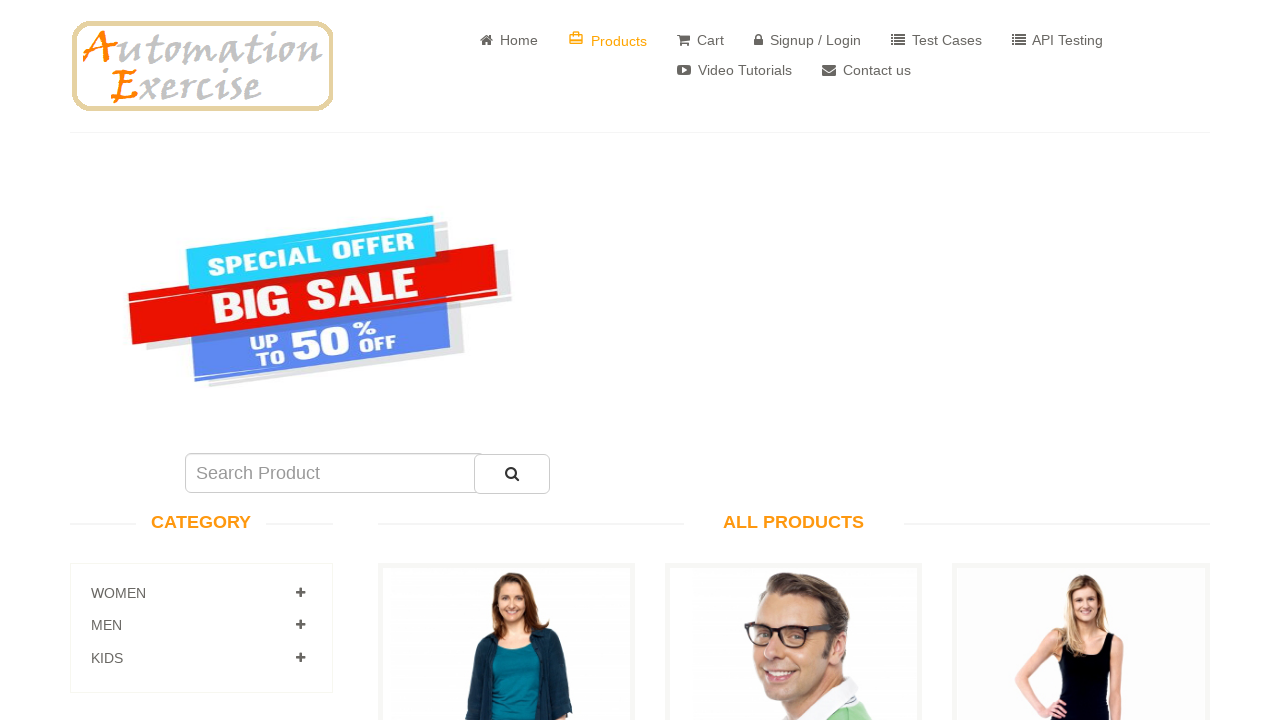

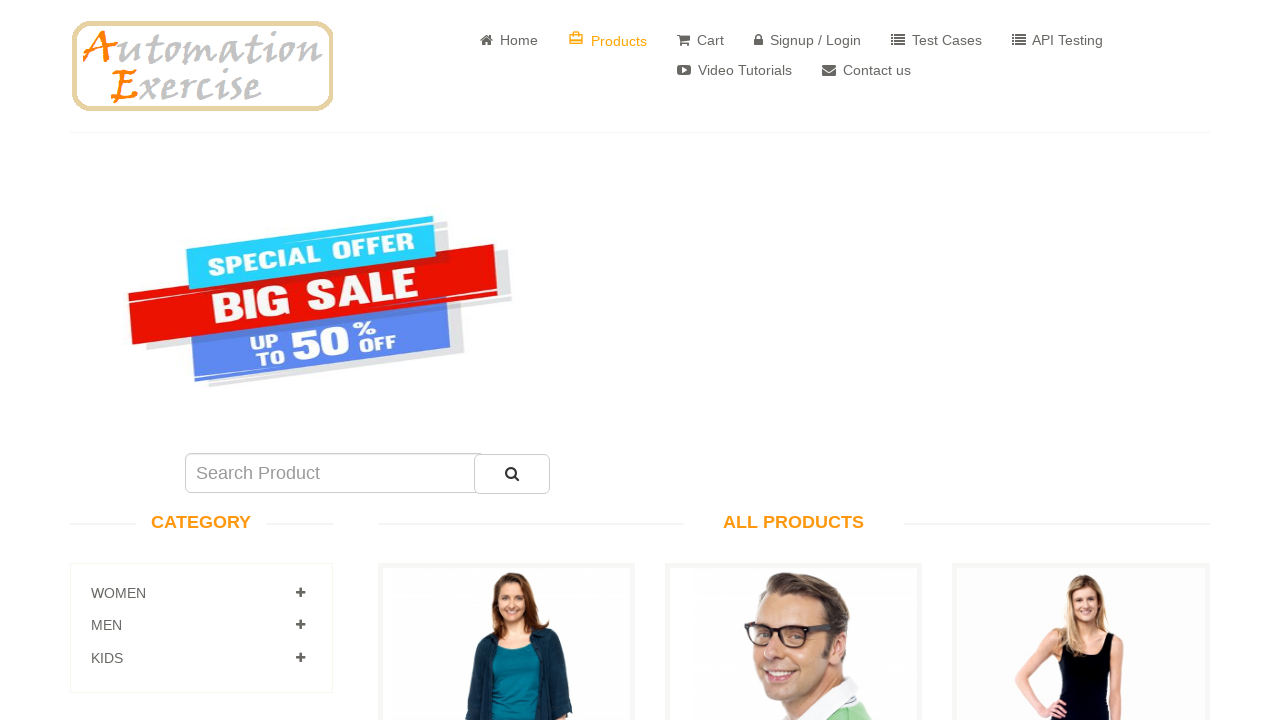